Navigates to the Koel app and verifies the URL loaded correctly

Starting URL: https://qa.koel.app/

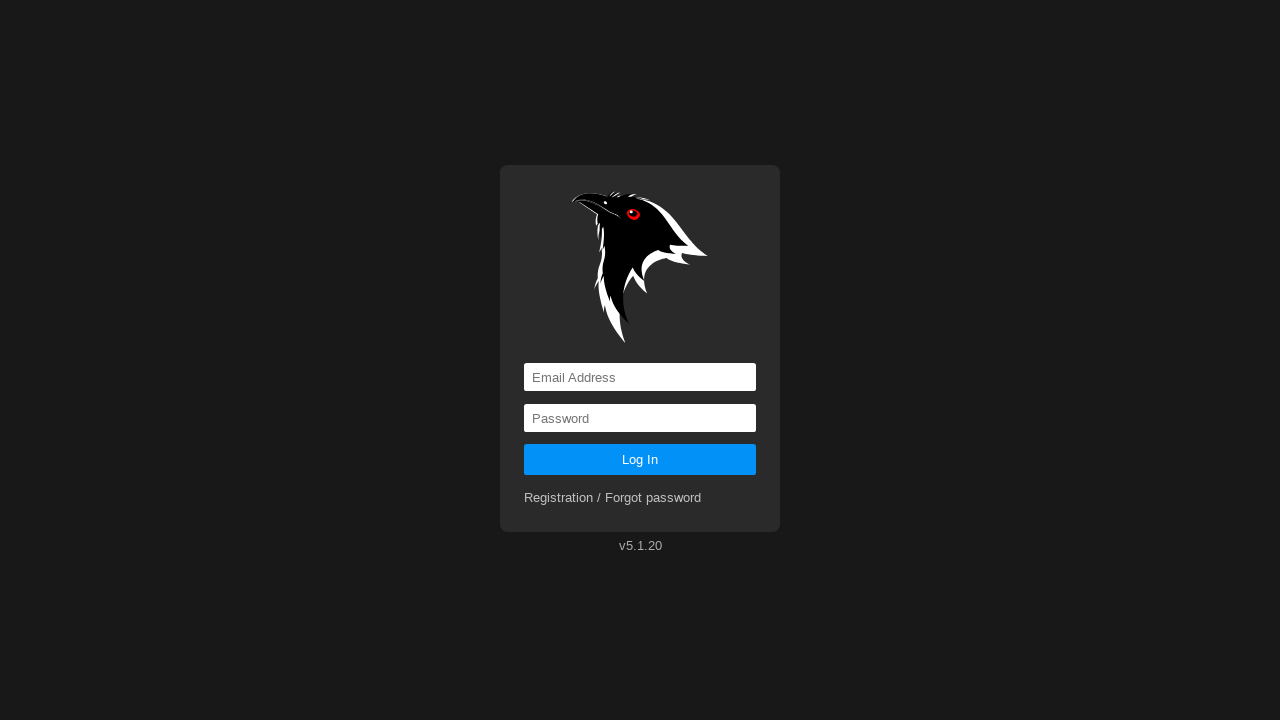

Waited for DOM content to load
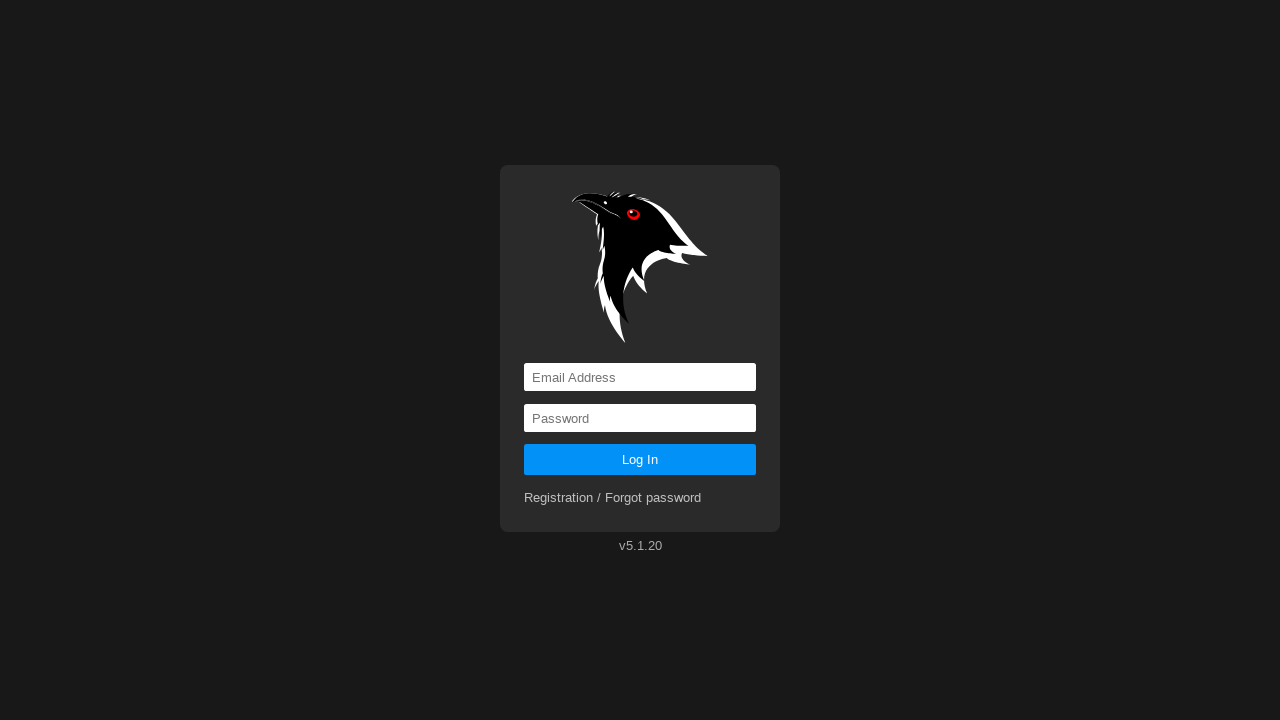

Verified URL is https://qa.koel.app/
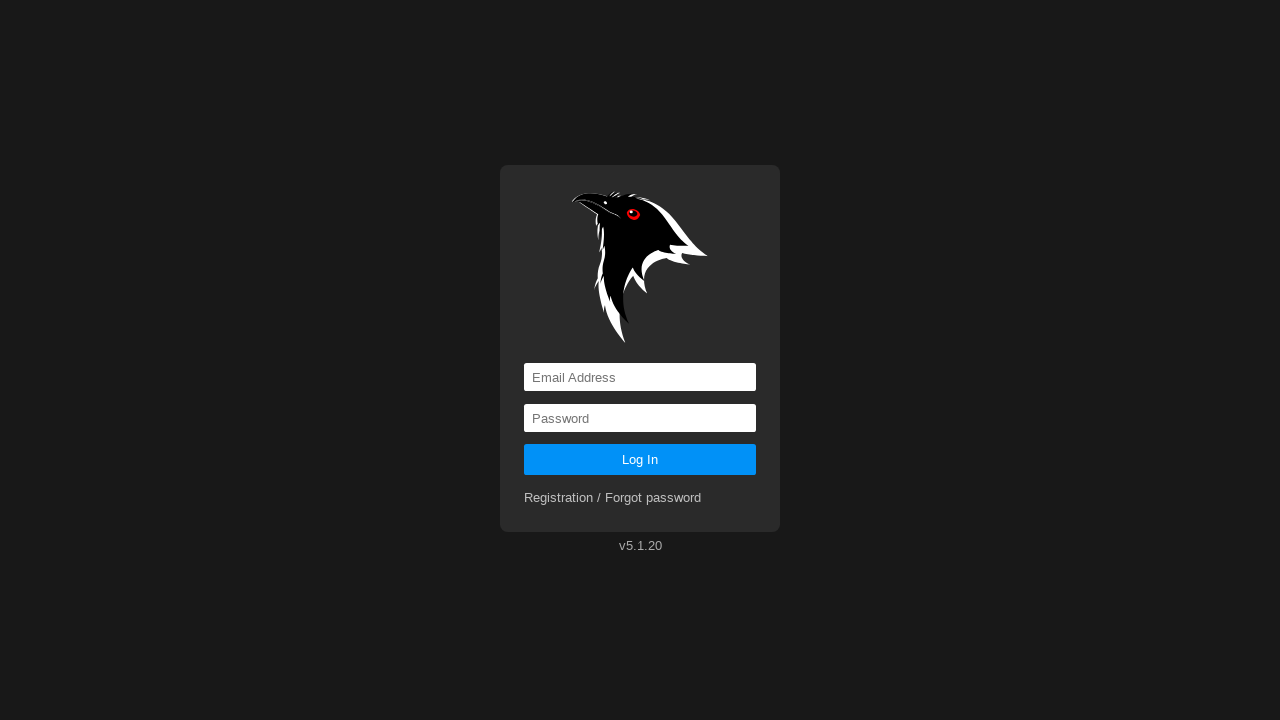

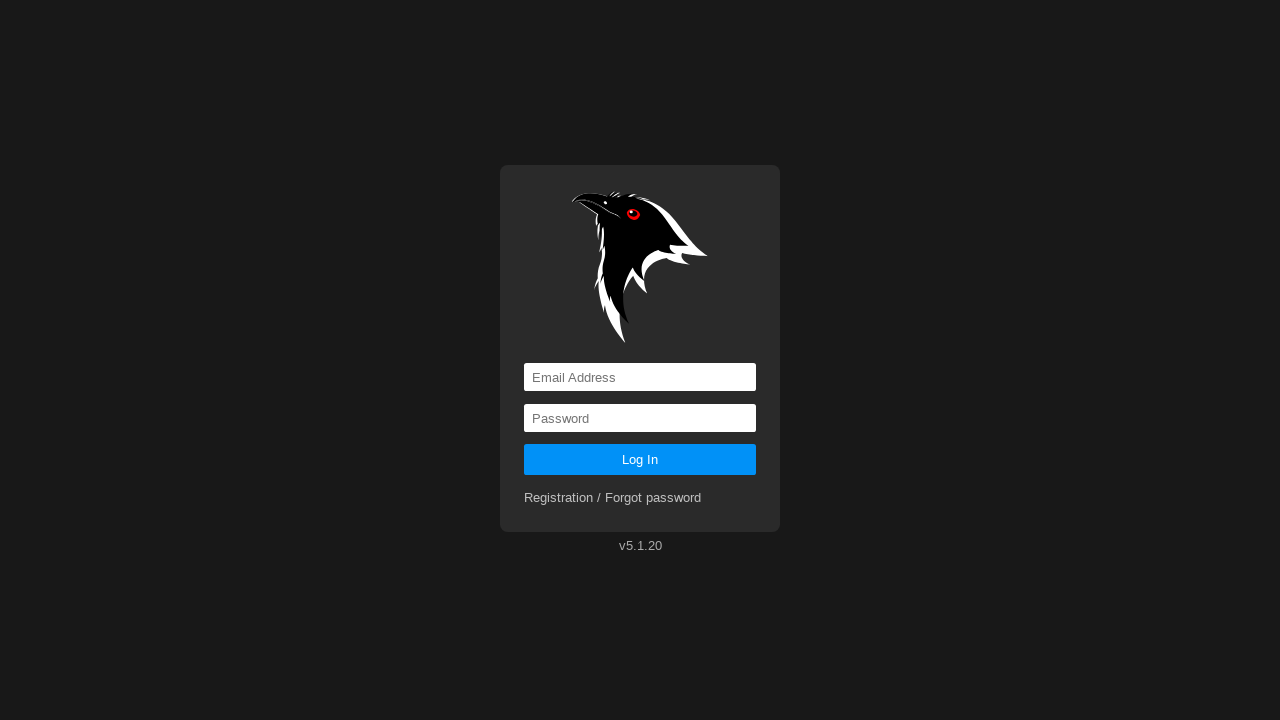